Navigates to the Islamic Finder website homepage and verifies the page loads successfully

Starting URL: https://www.islamicfinder.org/

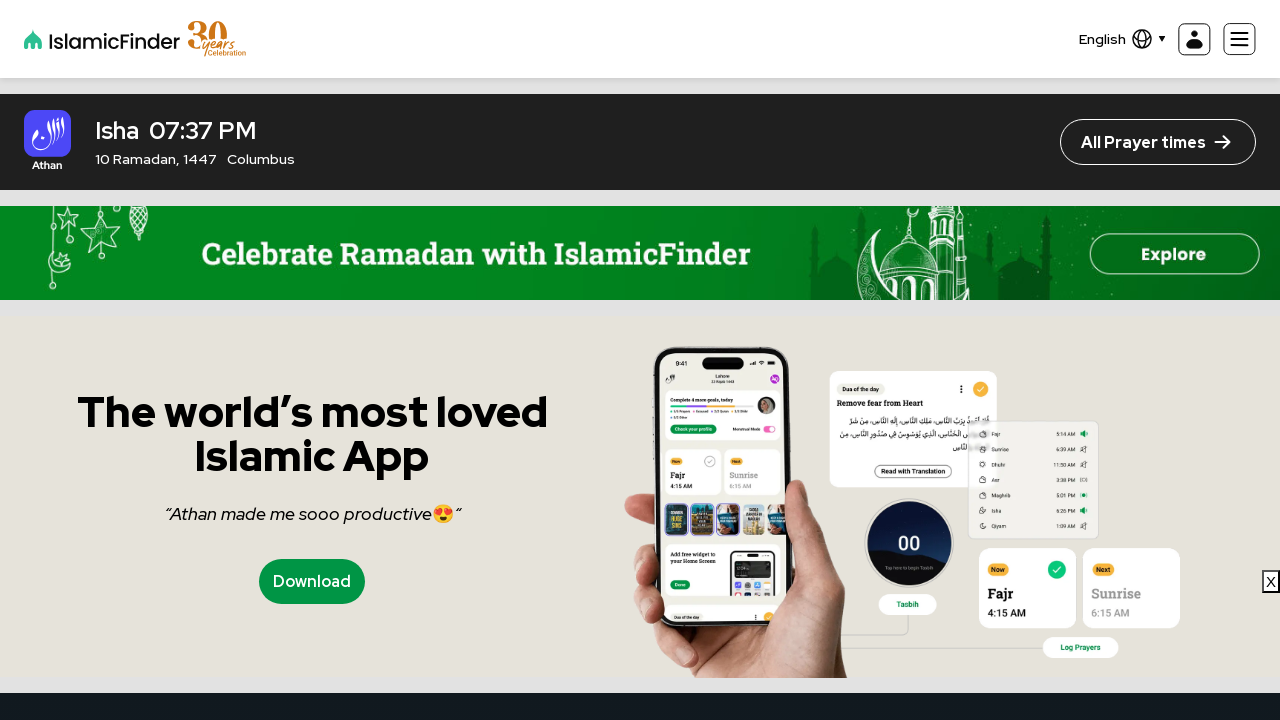

Navigated to Islamic Finder homepage
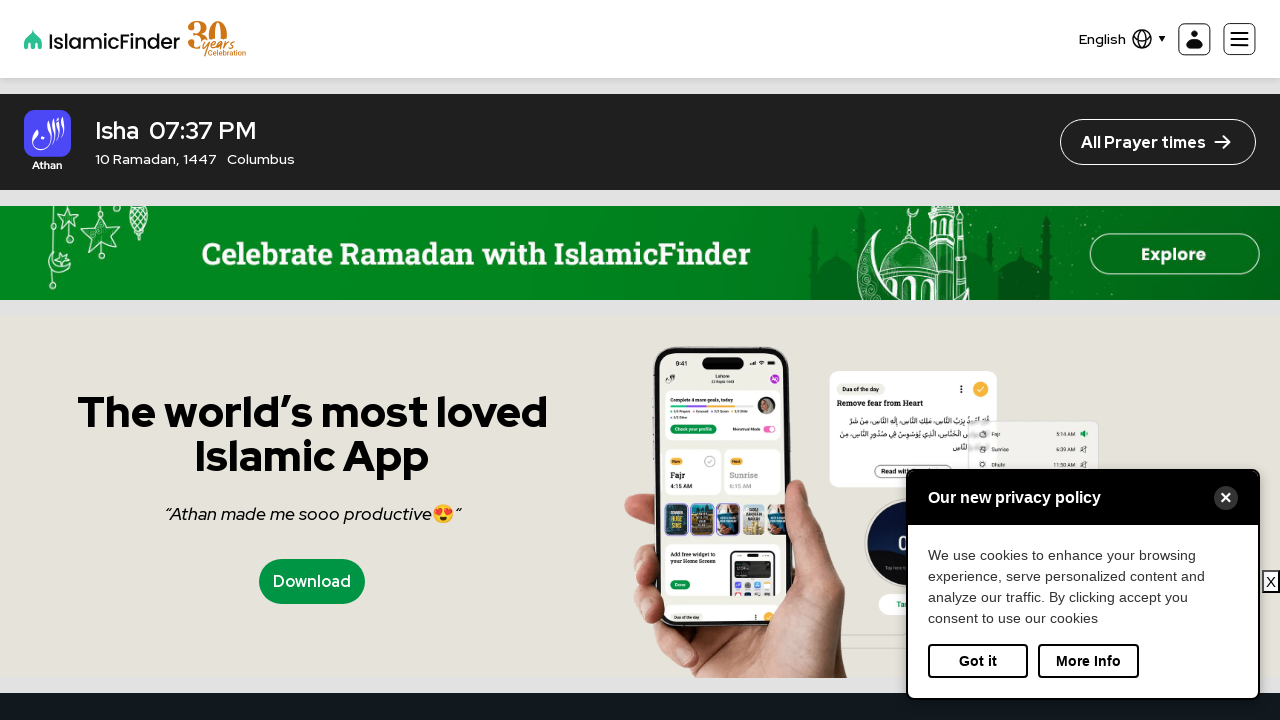

Page DOM content loaded
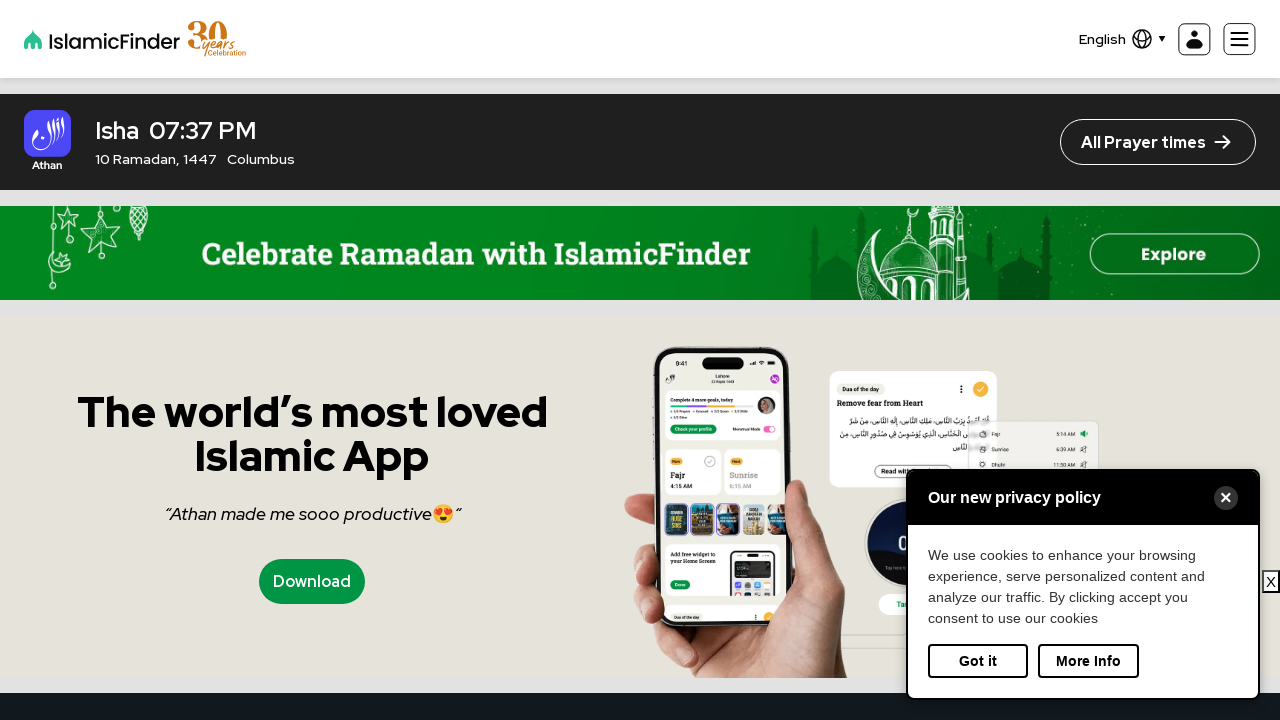

Body element is present, page loaded successfully
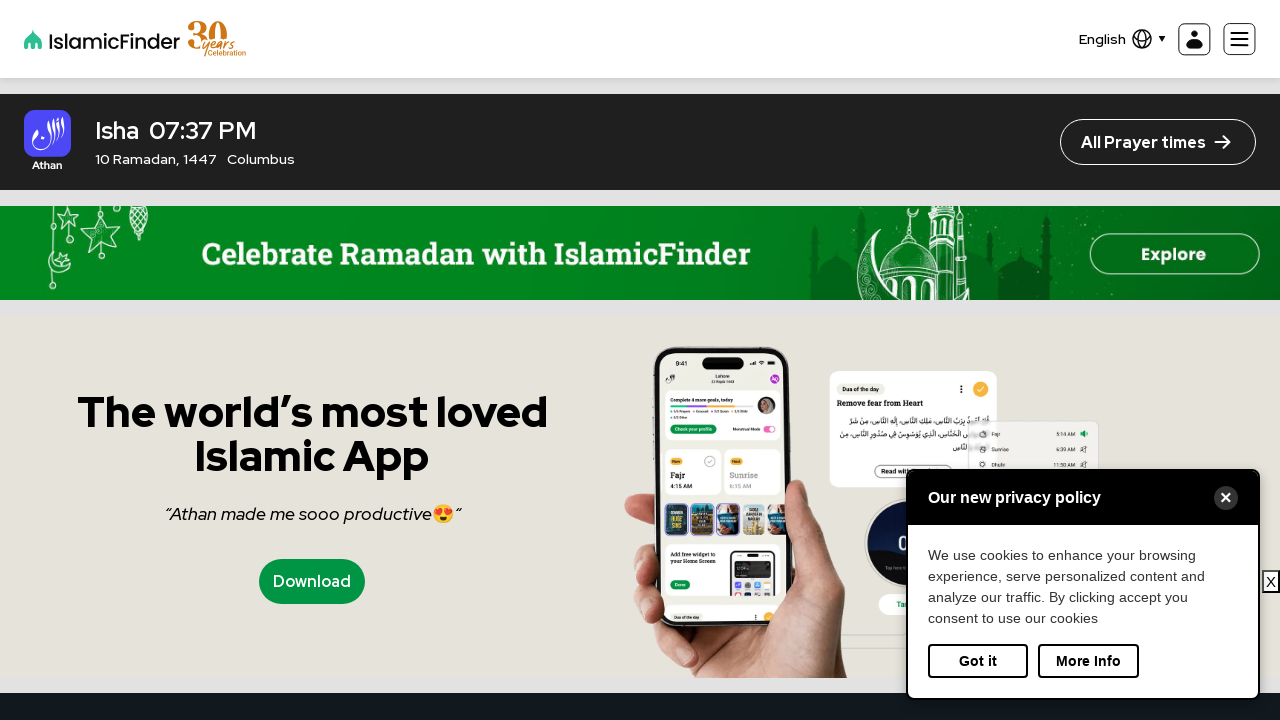

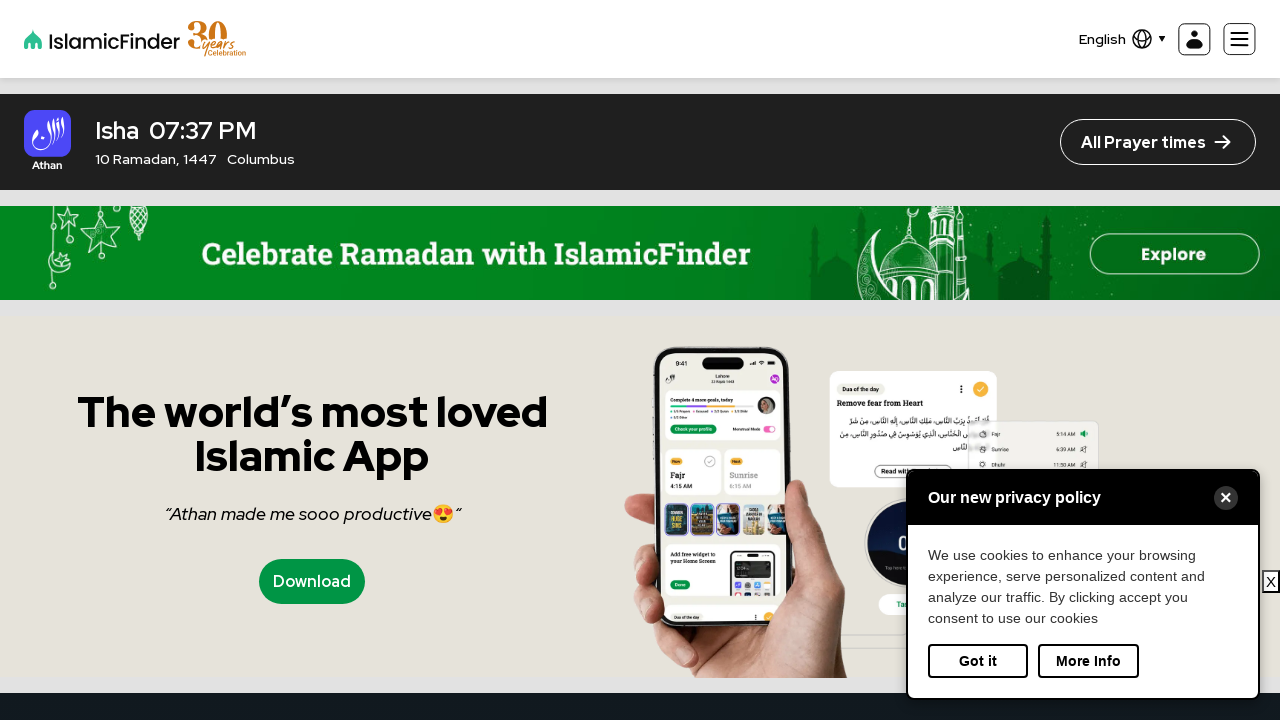